Tests calendar functionality by clicking on a specific date (25) and waiting for the calendar operation to complete

Starting URL: https://demos.telerik.com/aspnet-ajax/calendar/overview/defaultcs.aspx

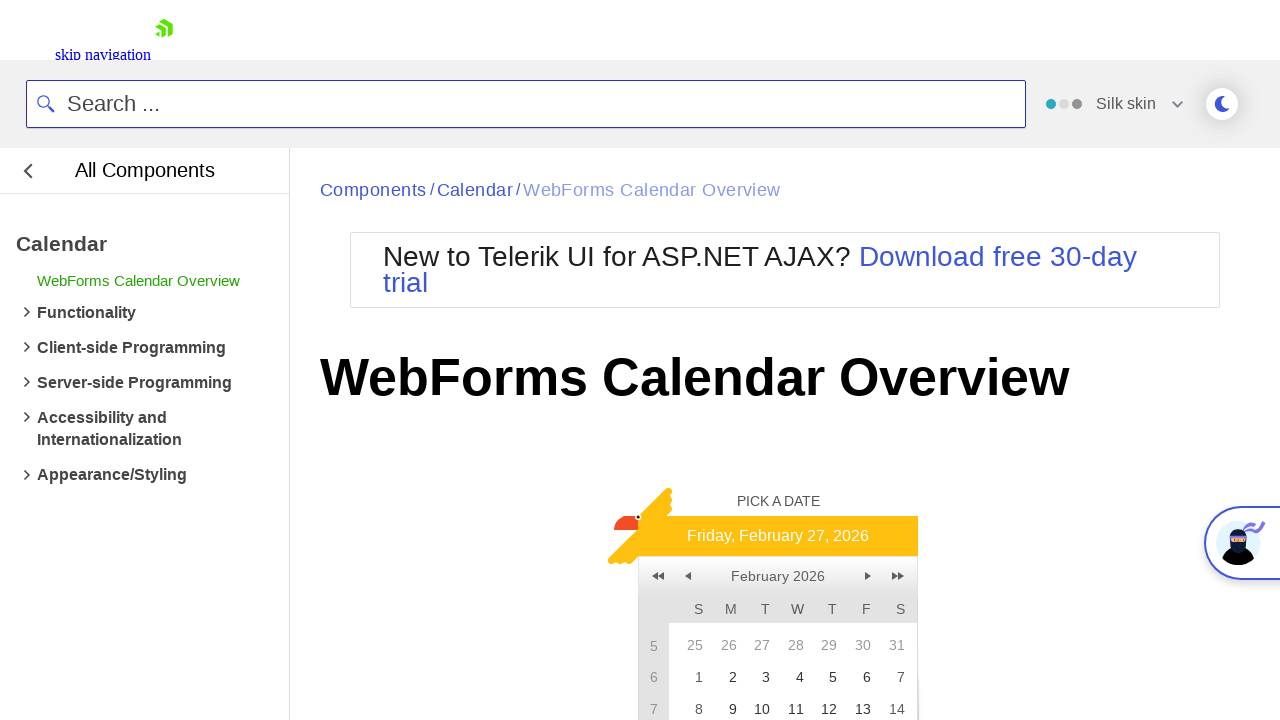

Clicked on date 25 in the calendar at (693, 645) on text=25
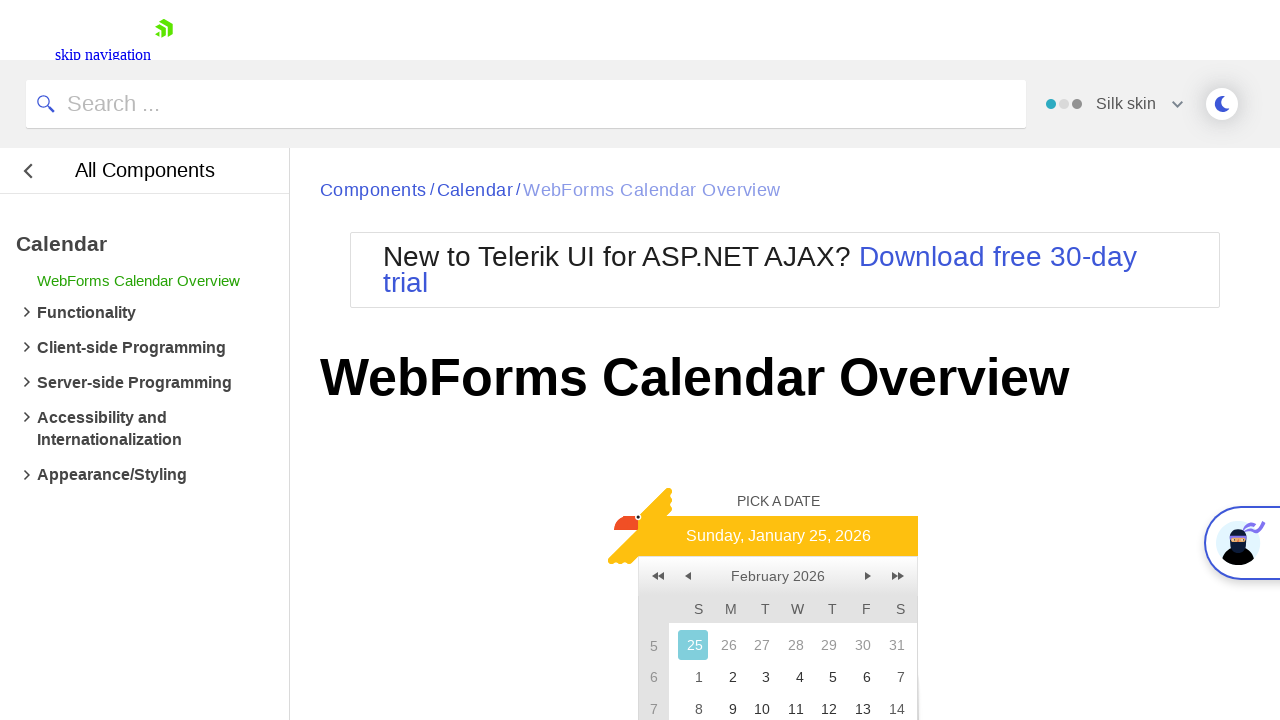

Waited for calendar loading indicator to disappear
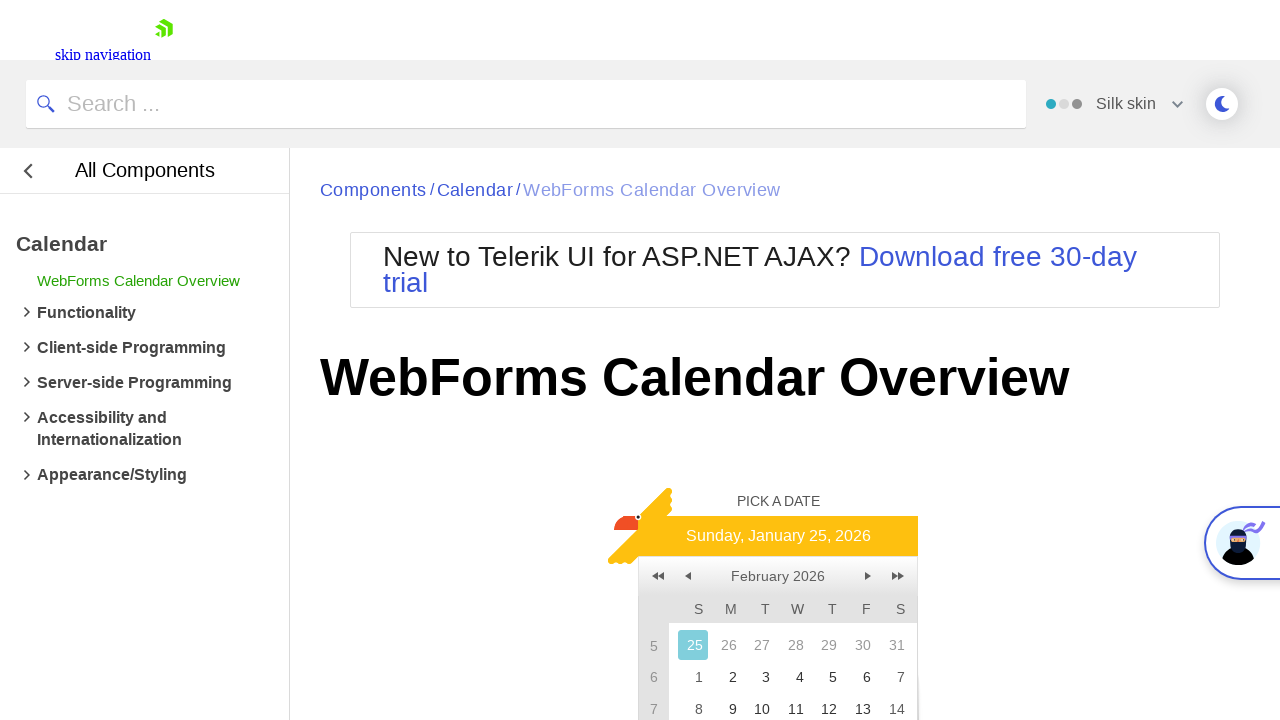

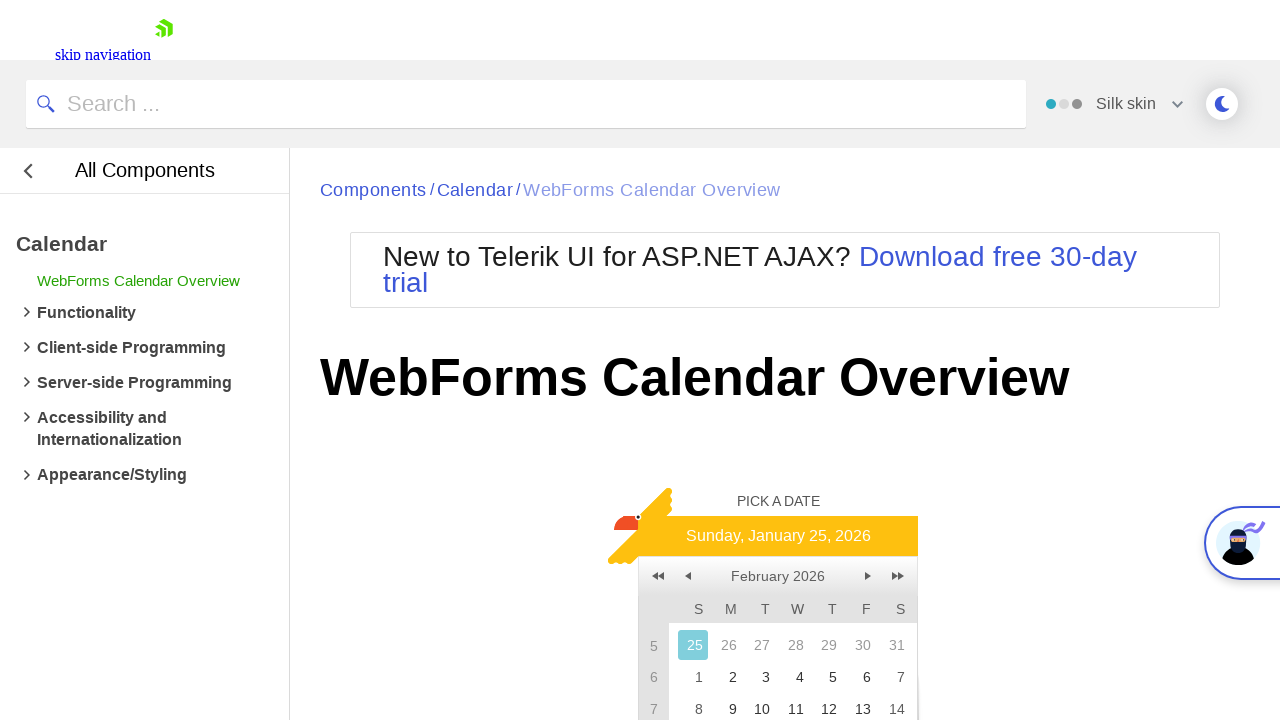